Navigates to Marcus Aurelius quotes page on Goodreads and verifies that quote elements are displayed on the page.

Starting URL: https://www.goodreads.com/author/quotes/17212.Marcus_Aurelius

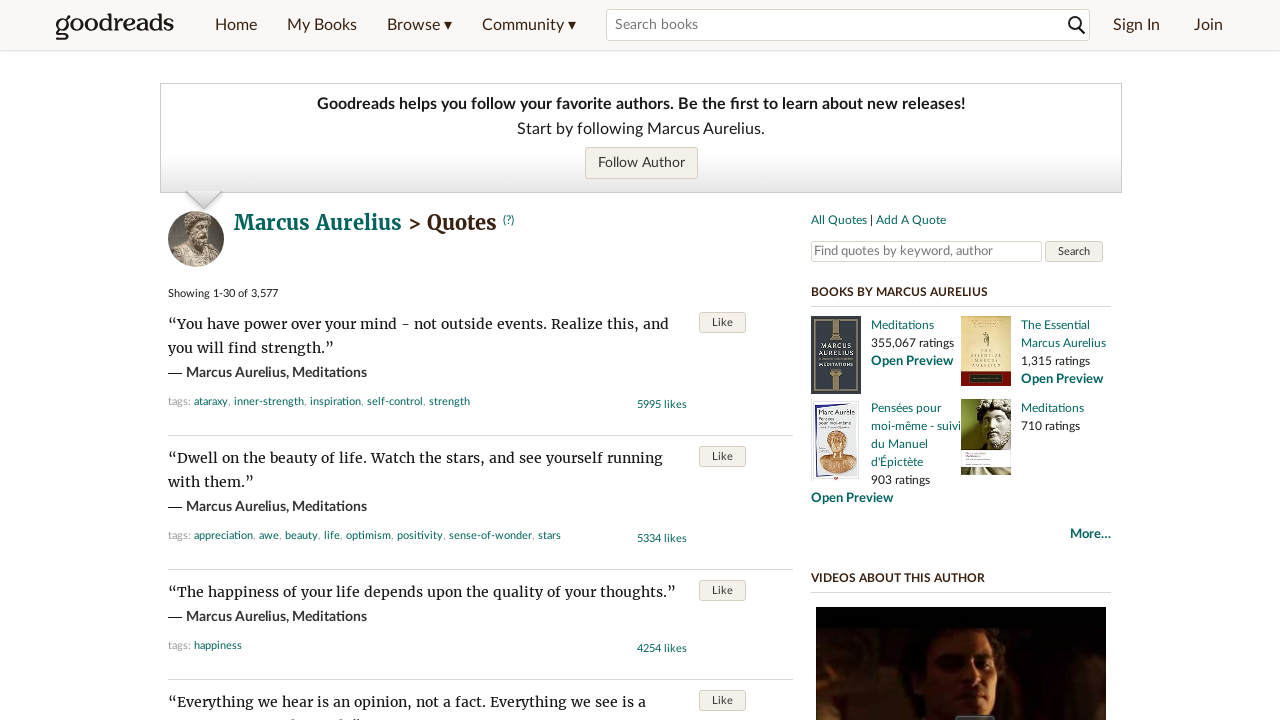

Navigated to Marcus Aurelius quotes page on Goodreads
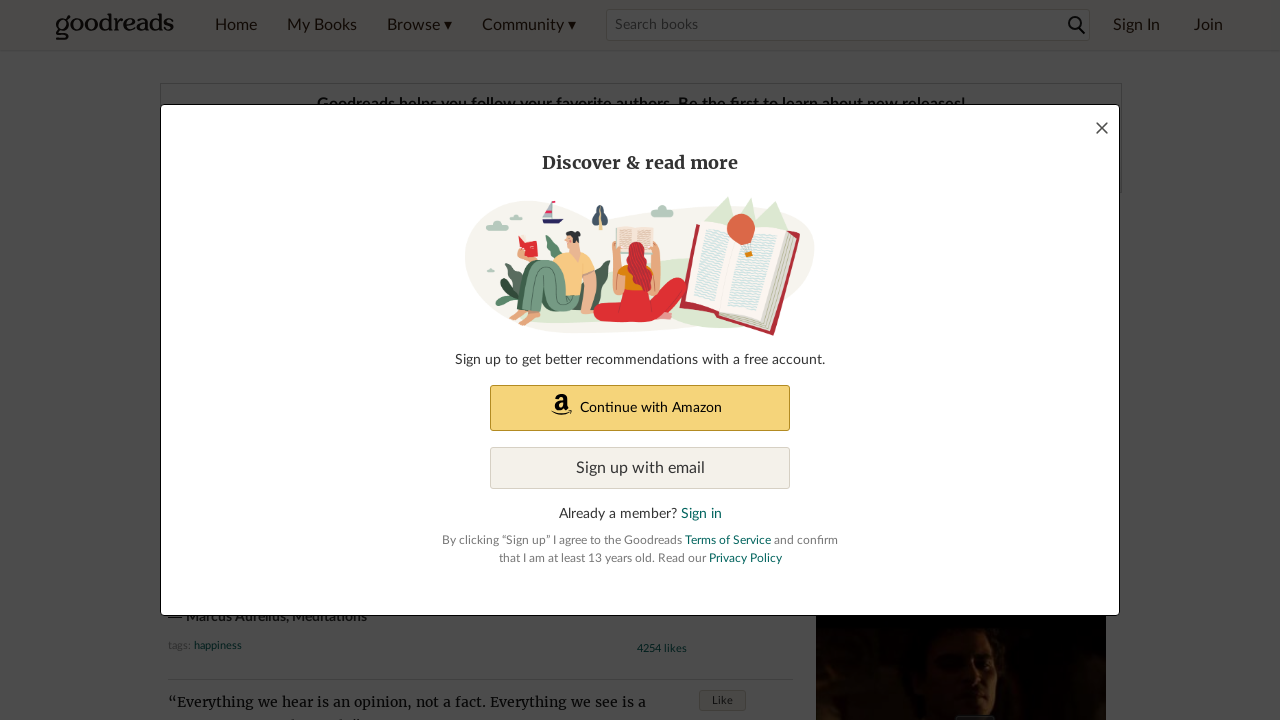

Quote elements loaded on the page
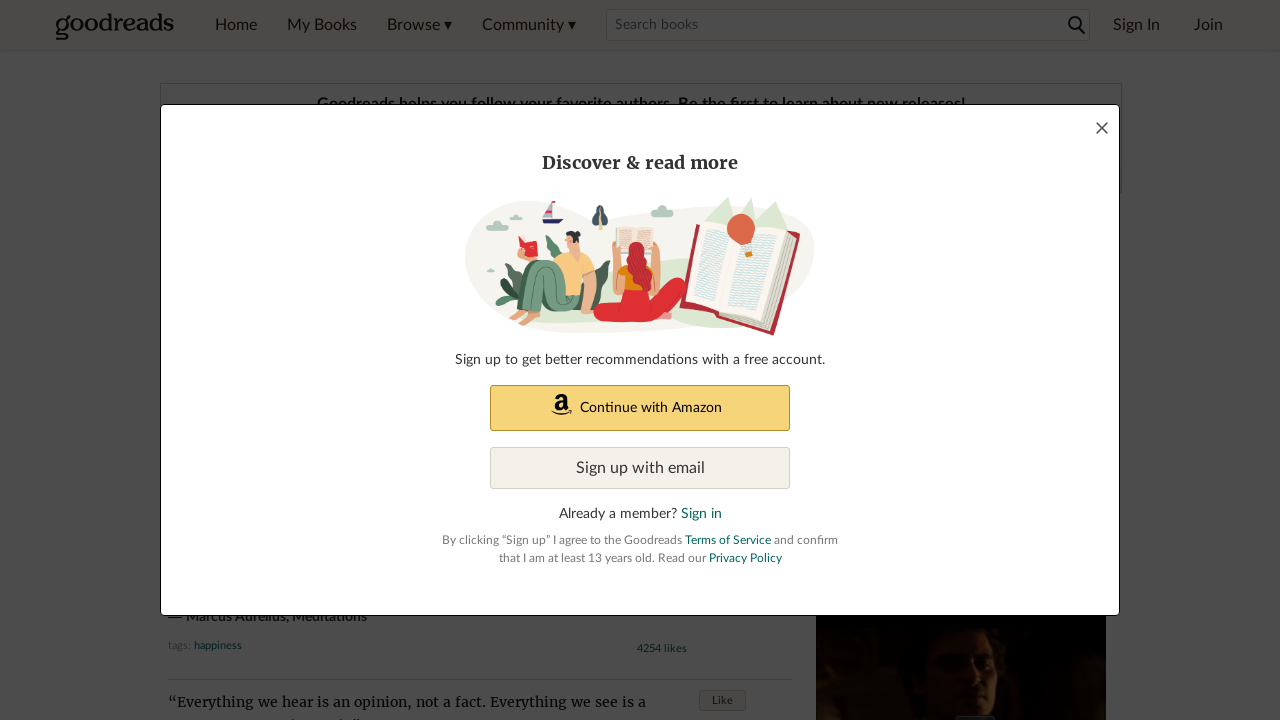

Located quote elements on the page
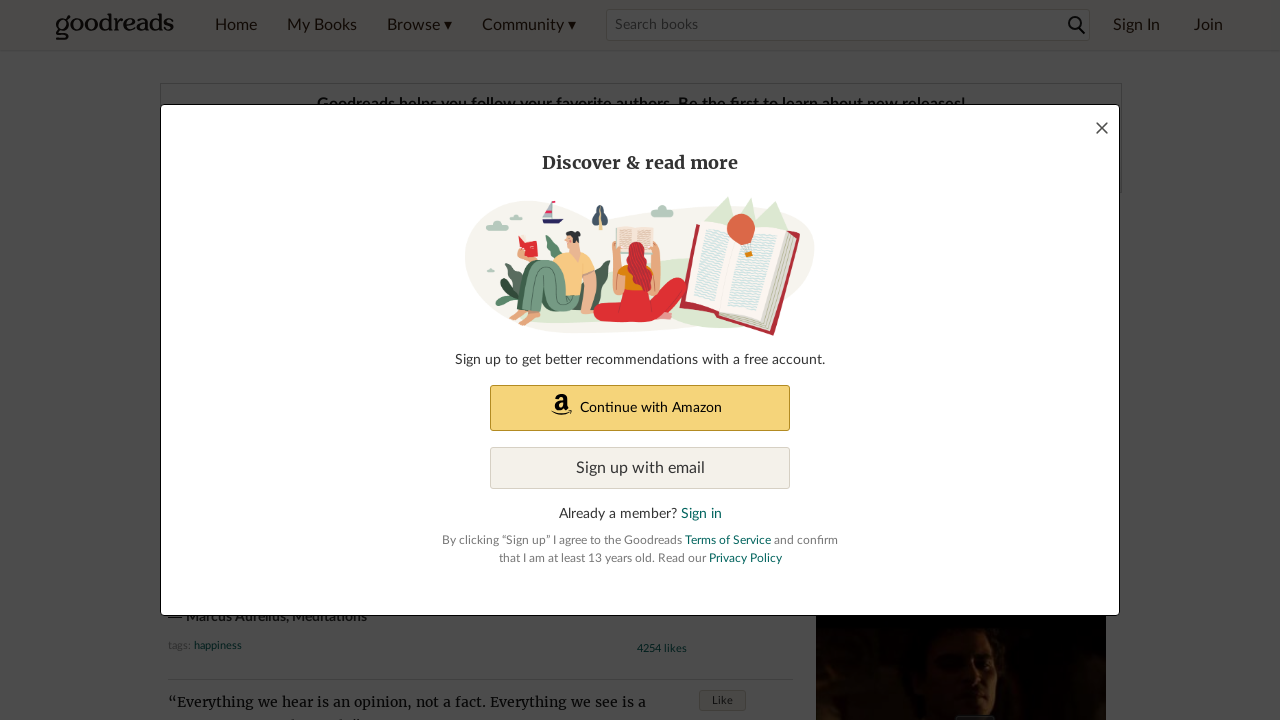

Verified that at least one quote is displayed on the page
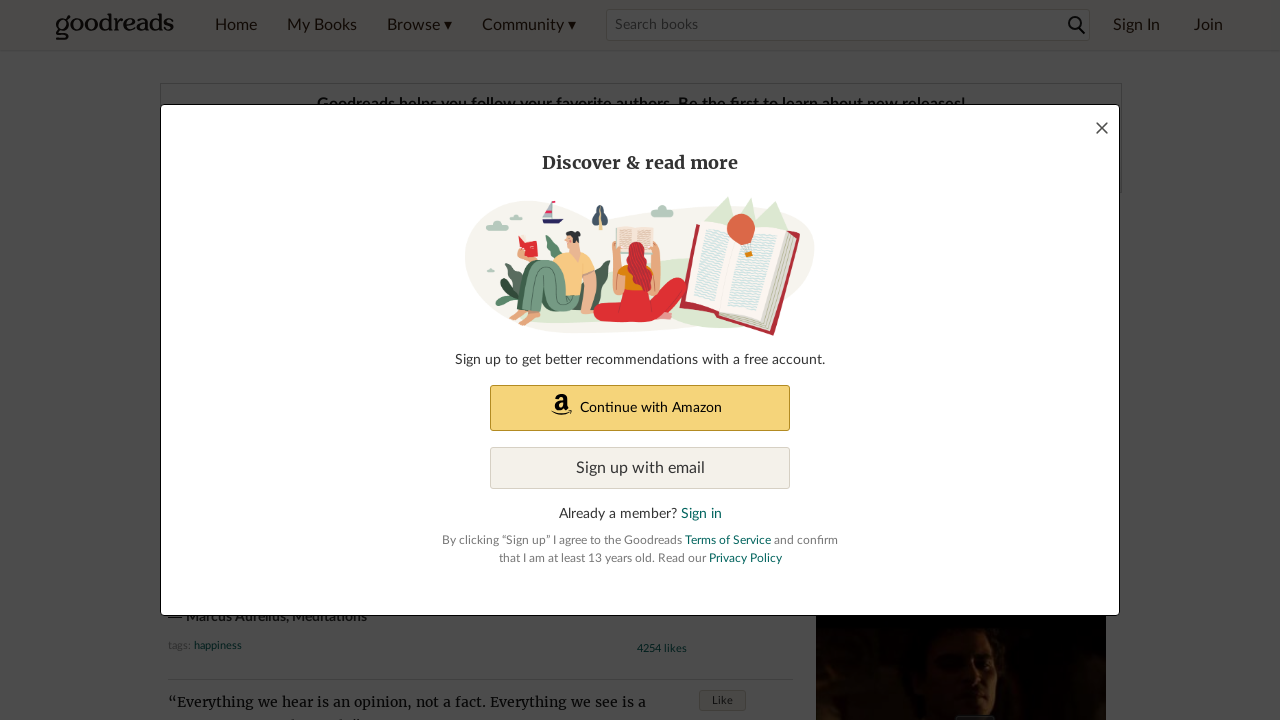

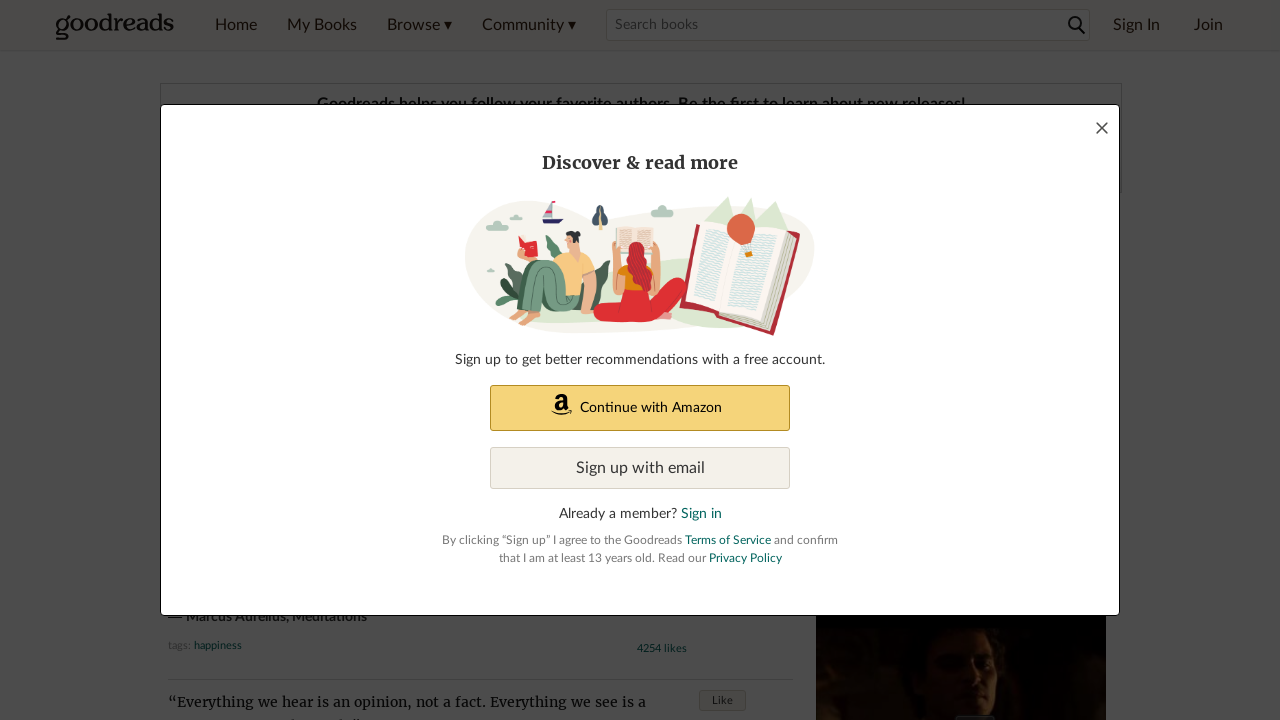